Demonstrates basic browser navigation commands including maximizing the window, navigating to a different URL, going back, going forward, and refreshing the page.

Starting URL: https://vctcpune.com/

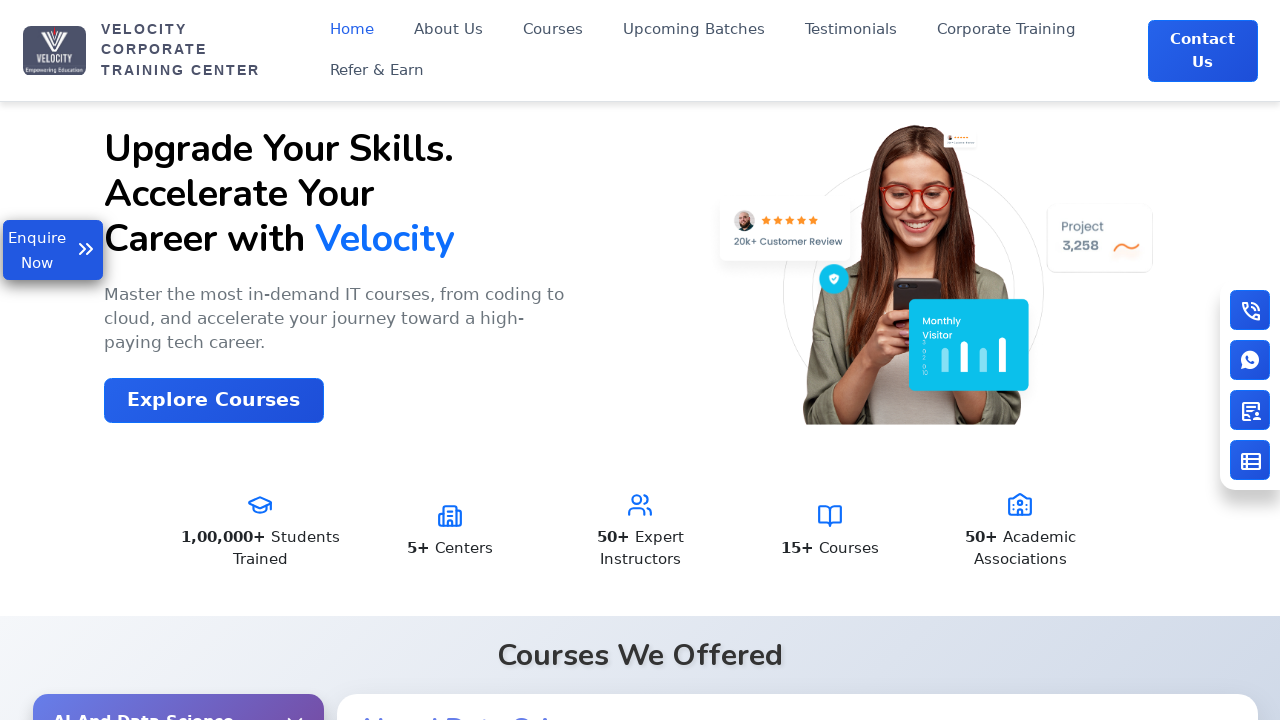

Set viewport size to 1920x1080
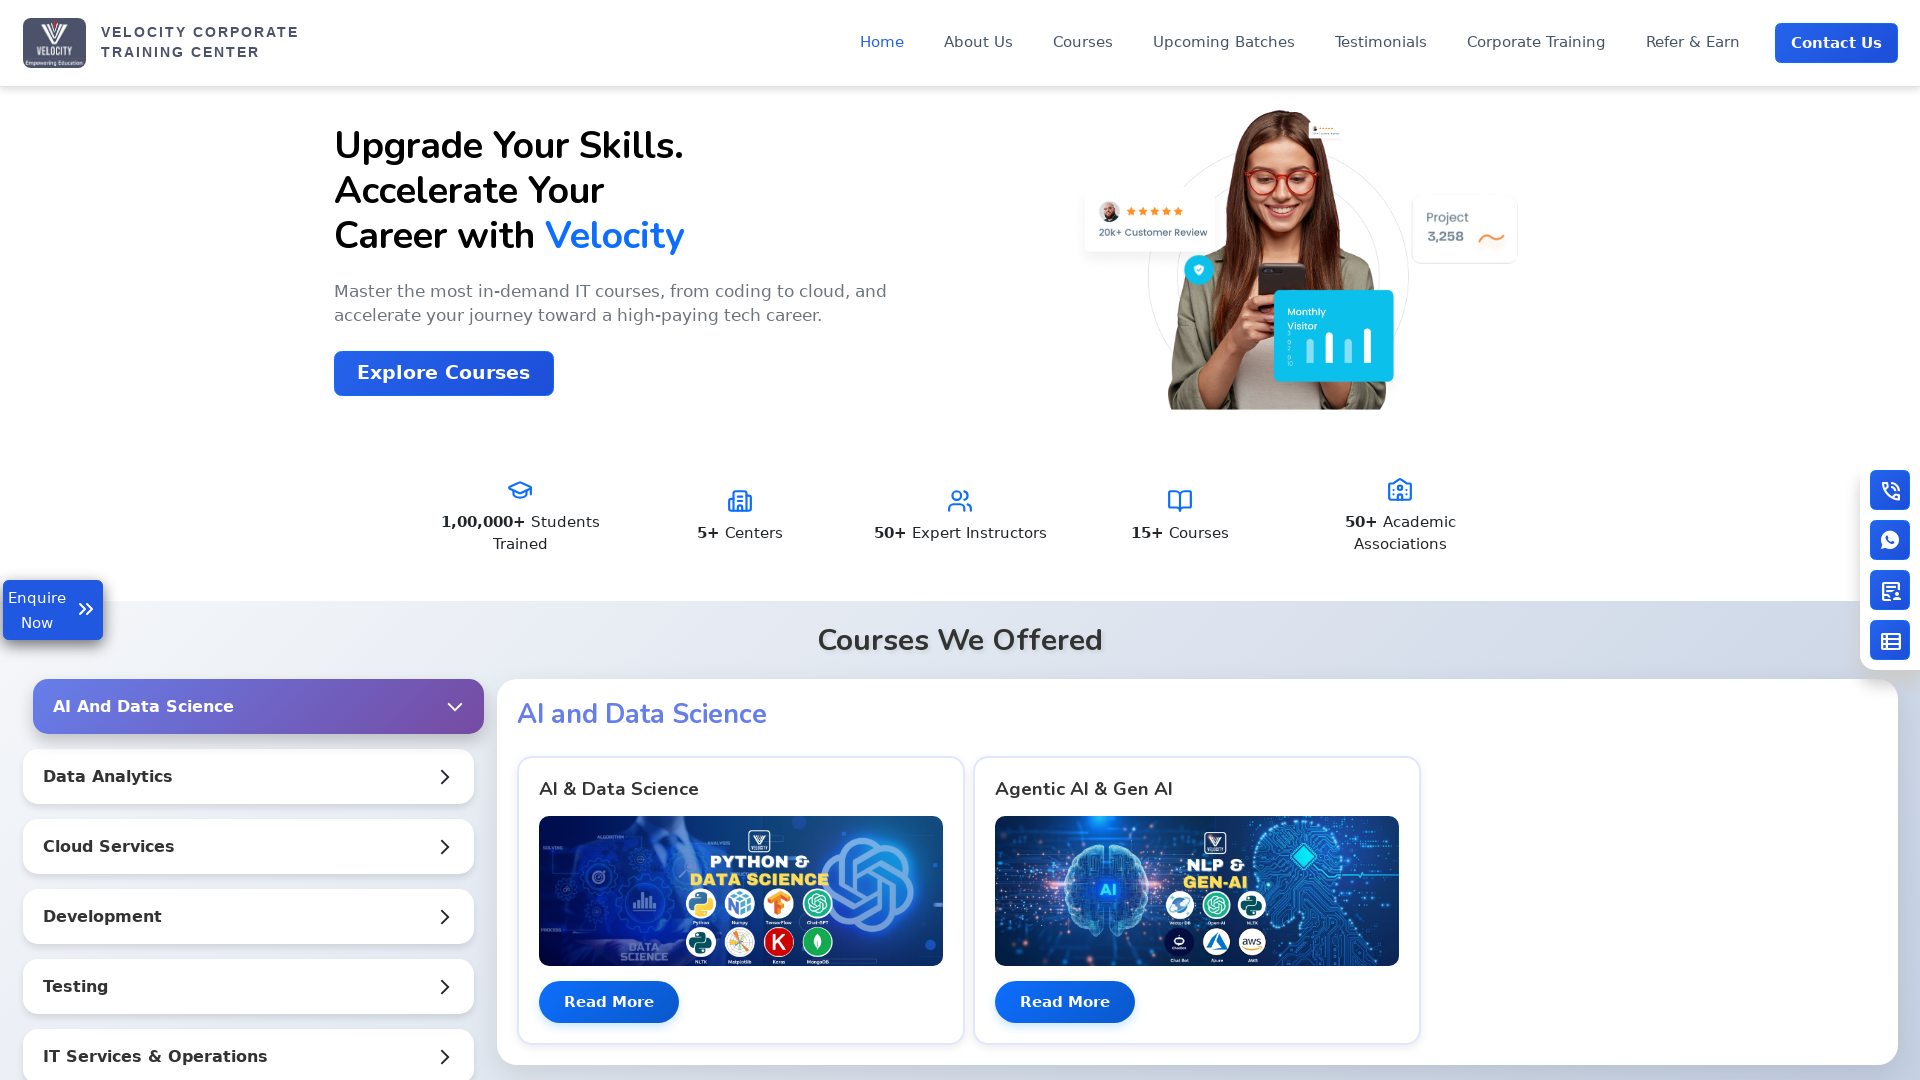

Navigated to https://www.flipkart.com/
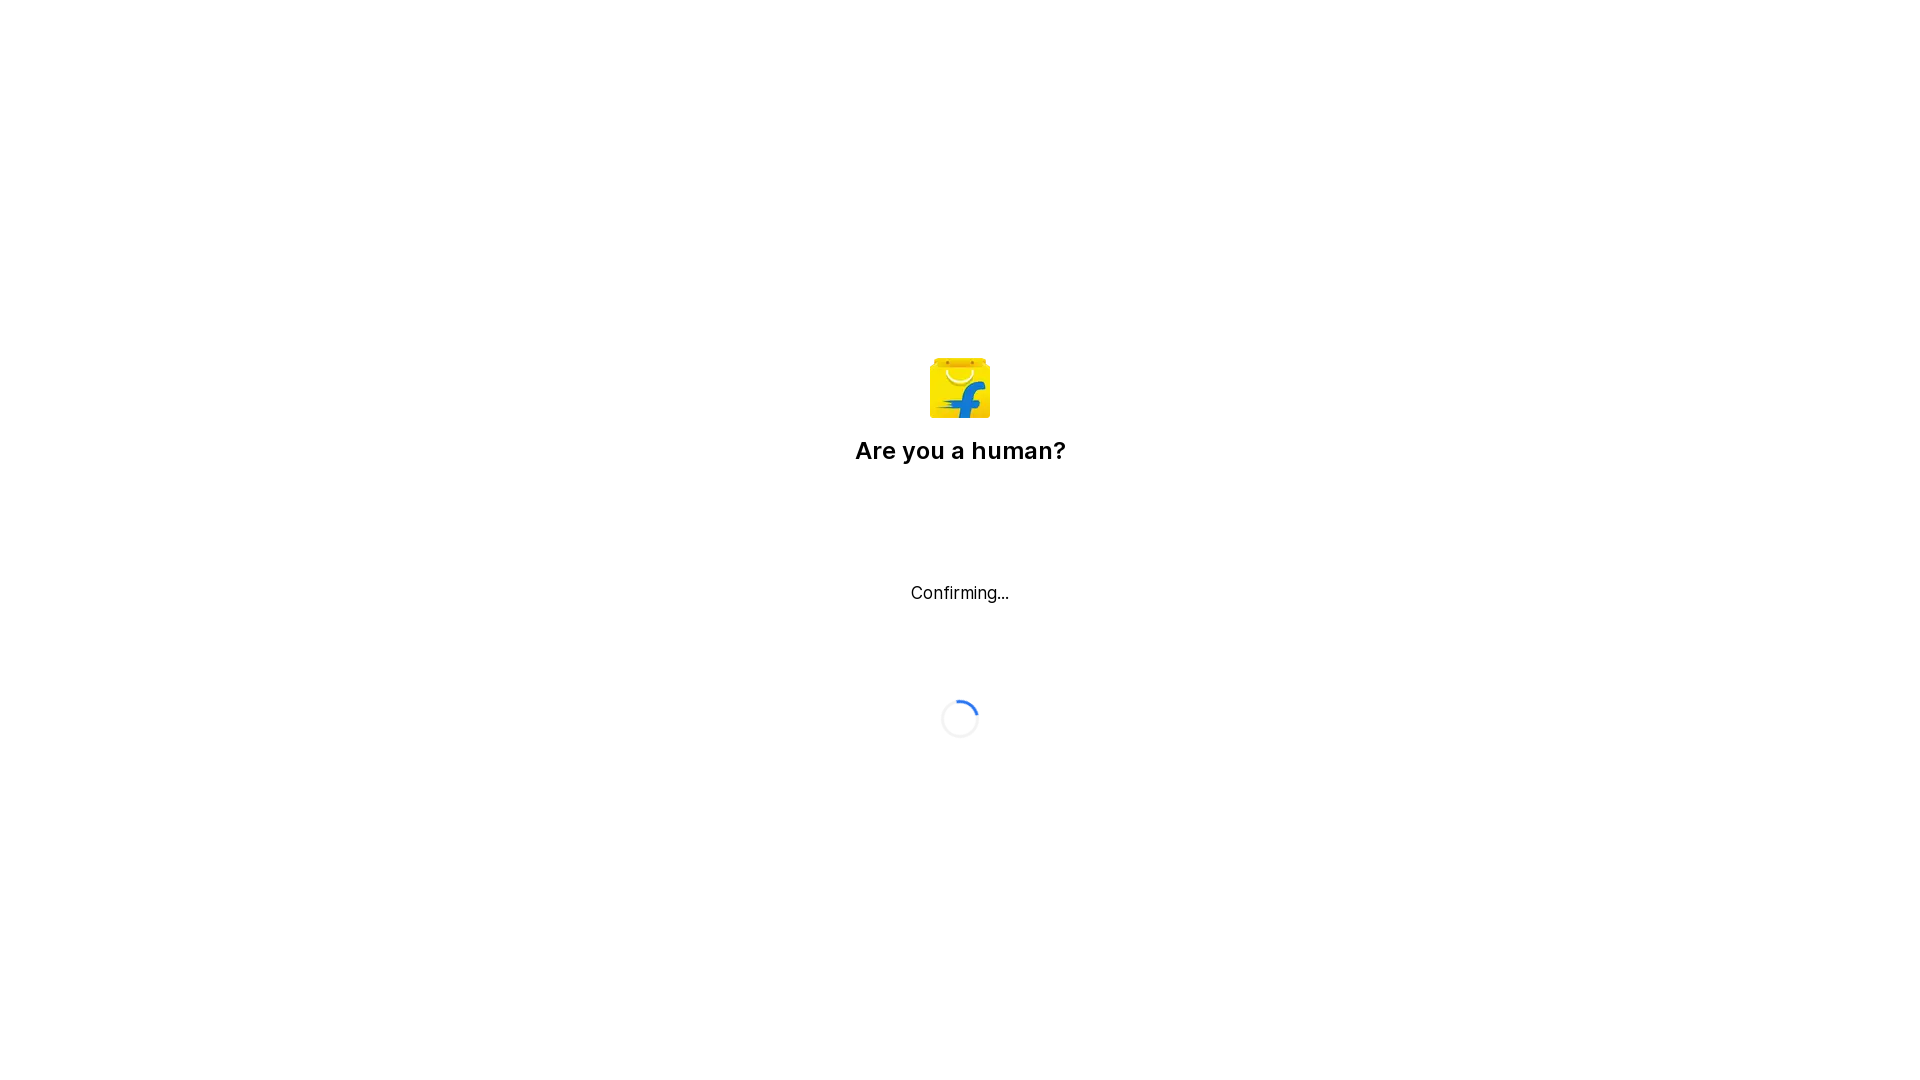

Navigated back to previous page (vctcpune.com)
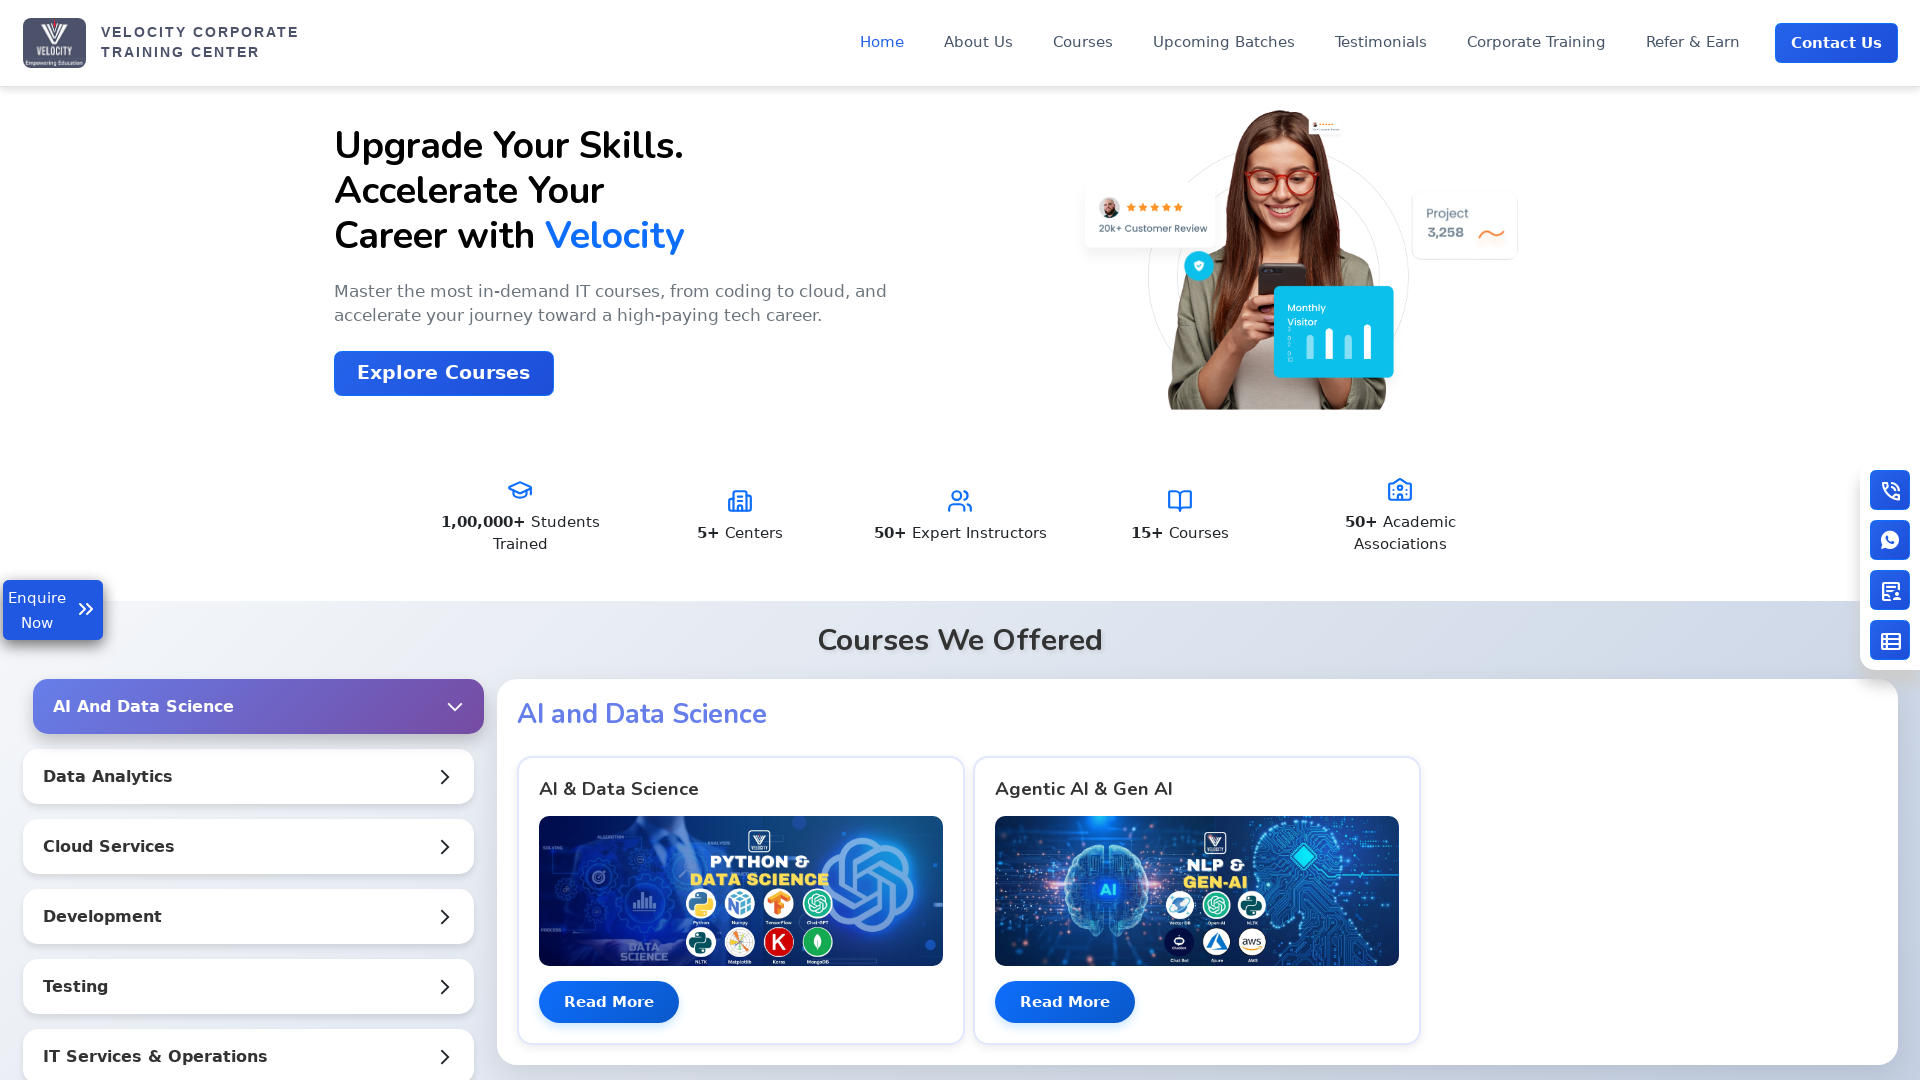

Navigated forward to Flipkart
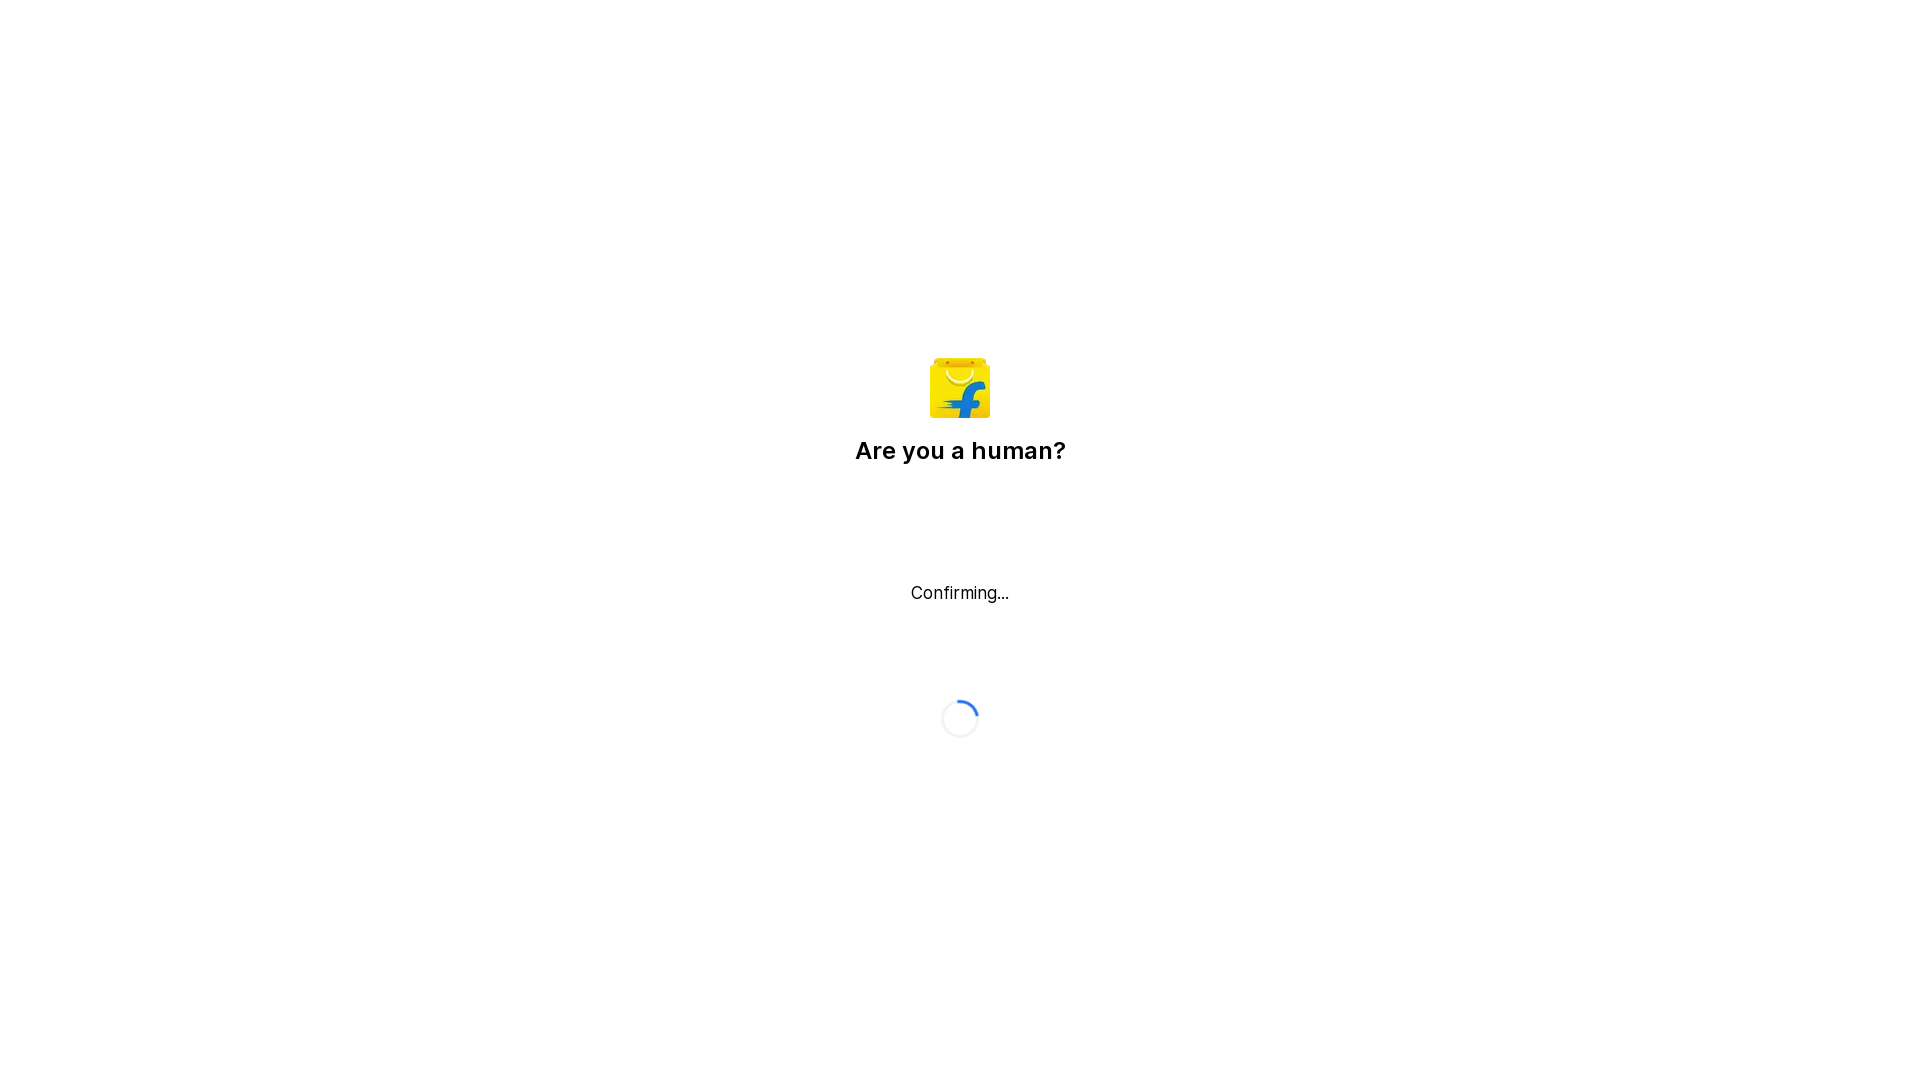

Refreshed the current page
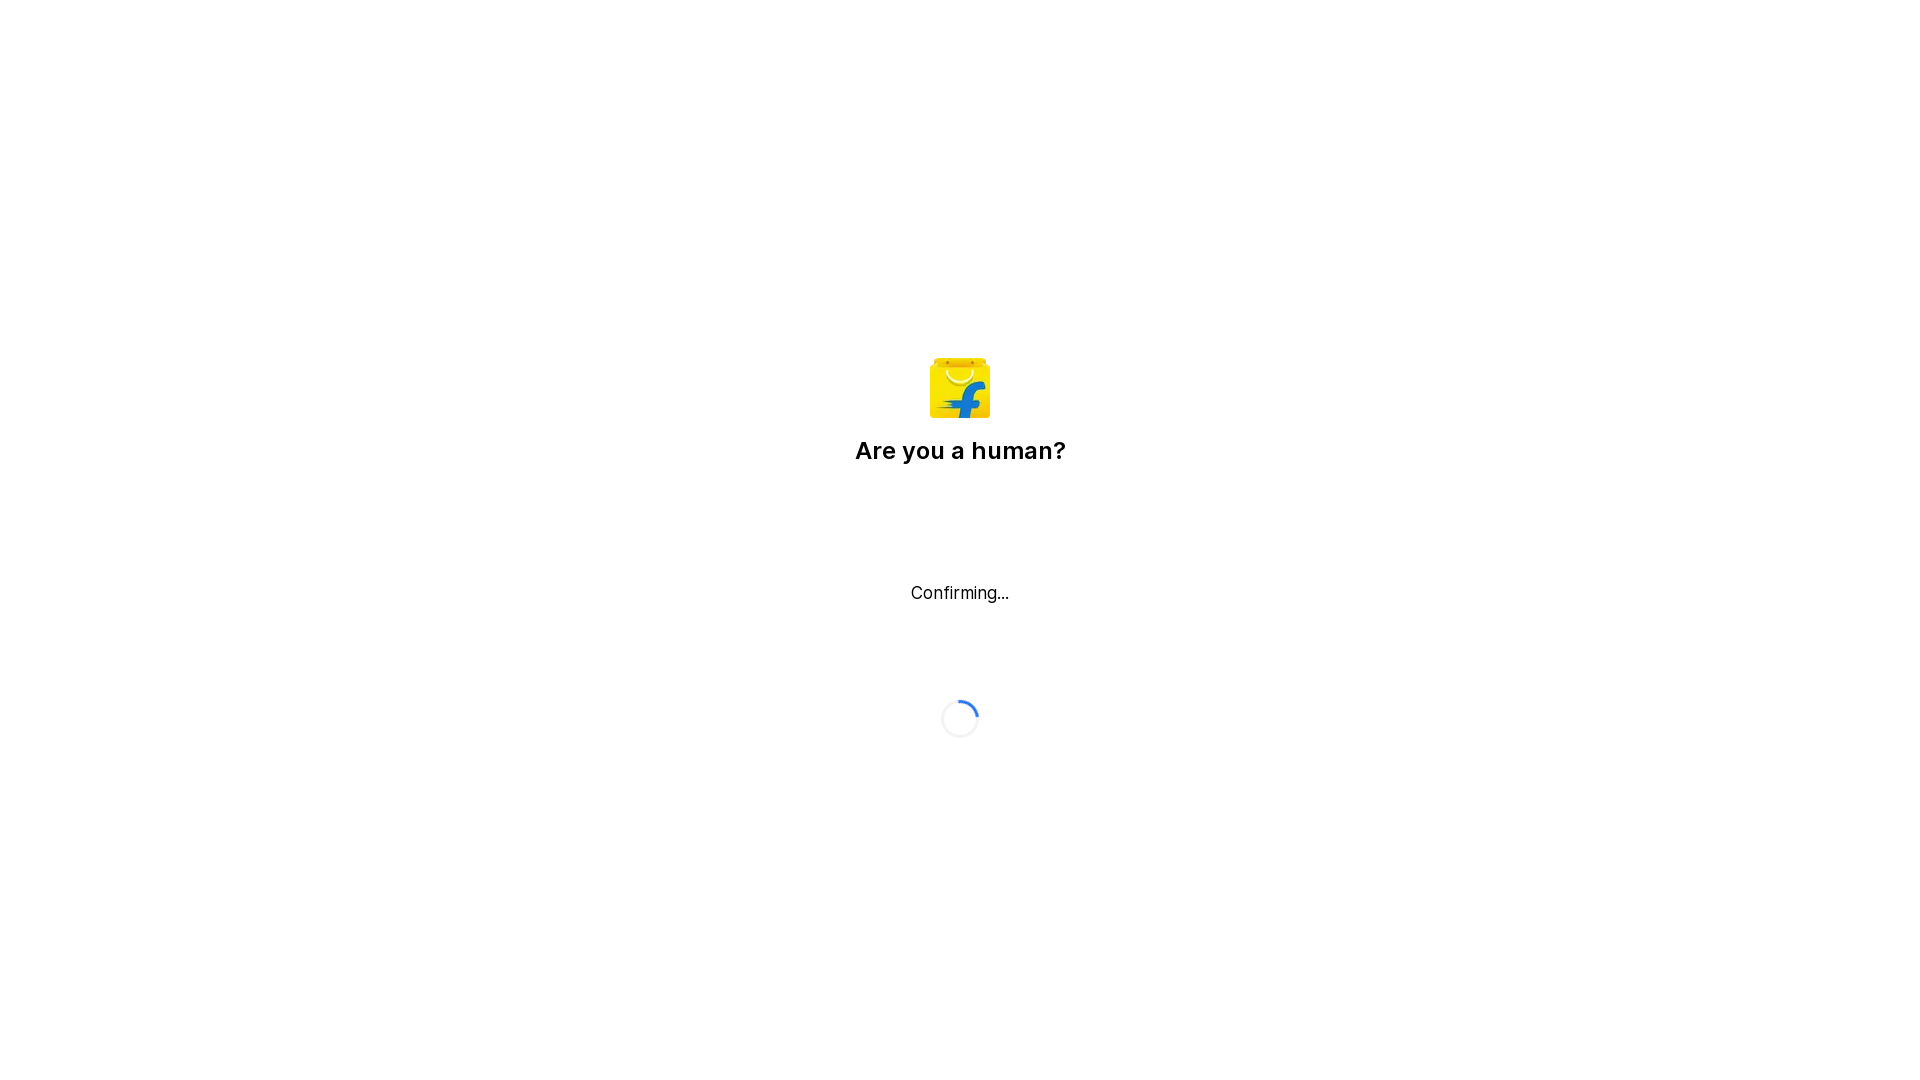

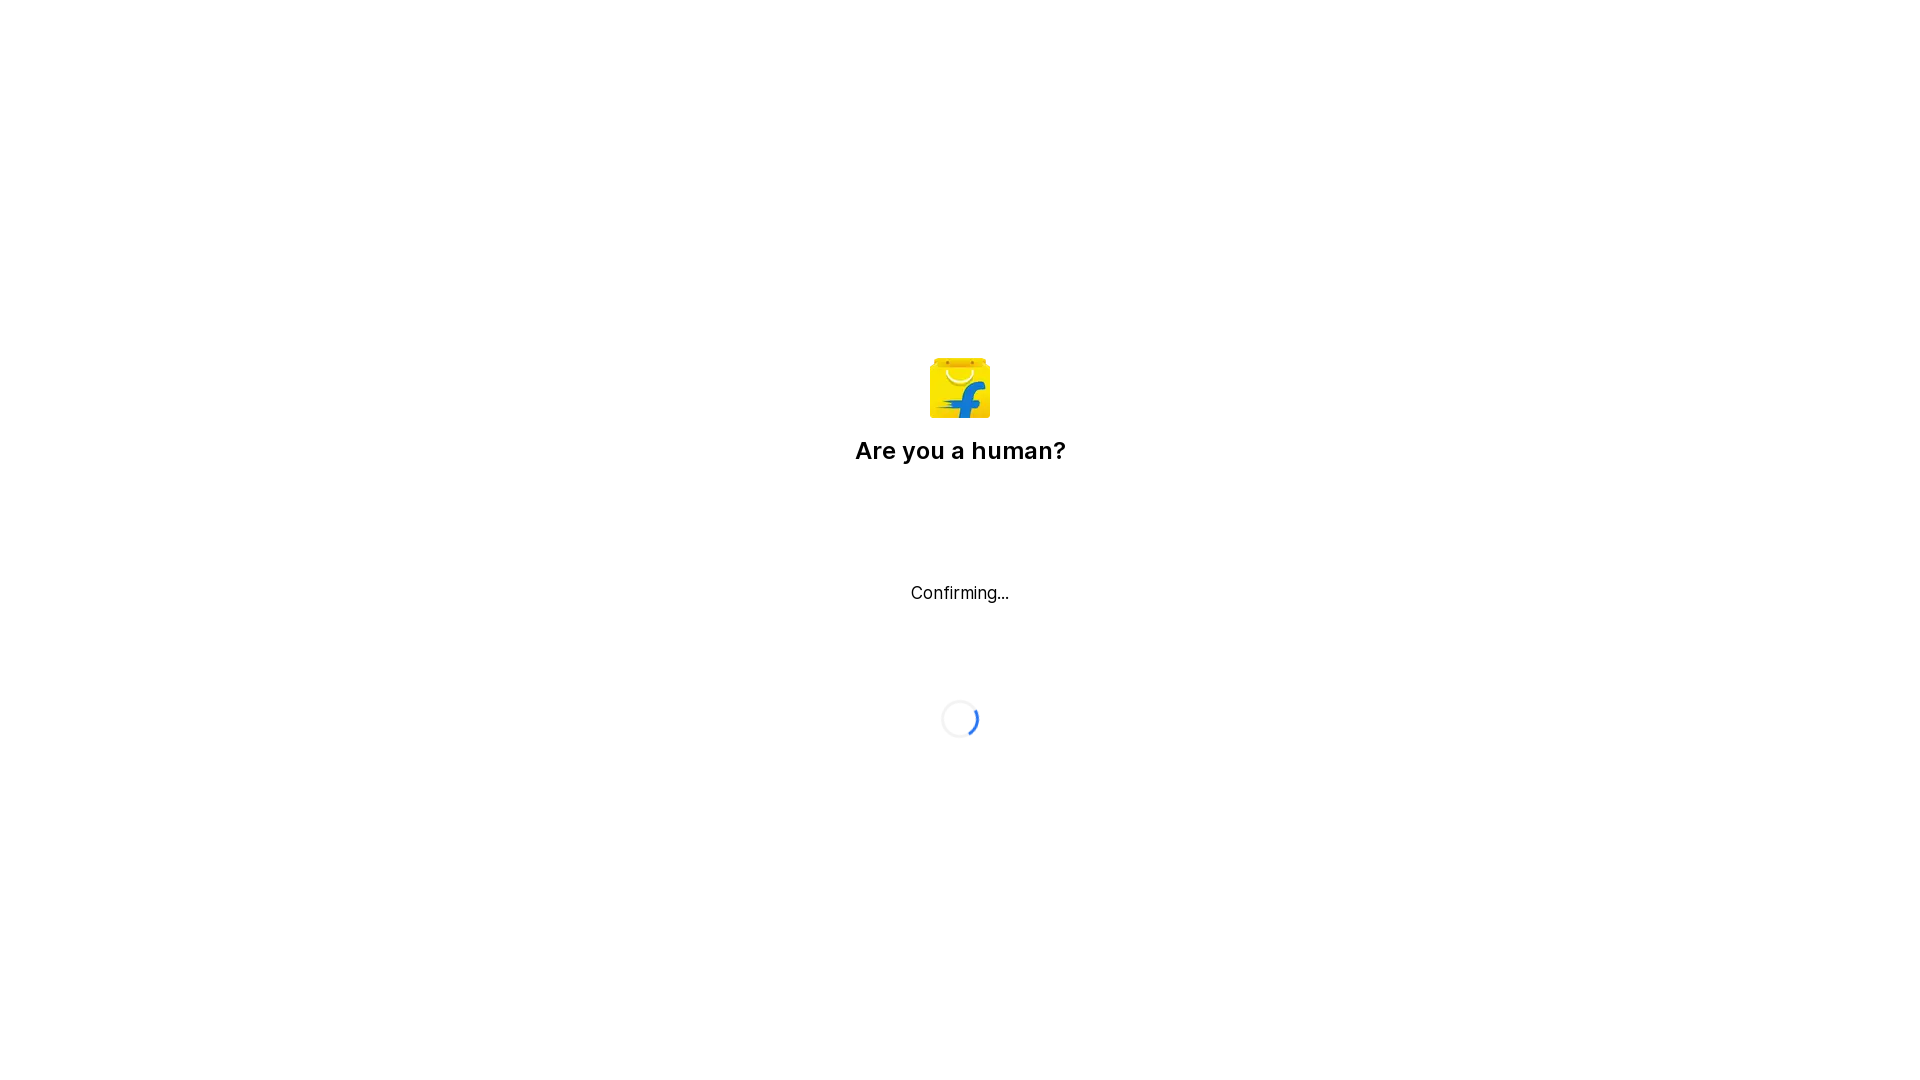